Tests alert dialog functionality by triggering a prompt dialog, entering text, and dismissing it to verify the cancel action

Starting URL: https://leafground.com/alert.xhtml

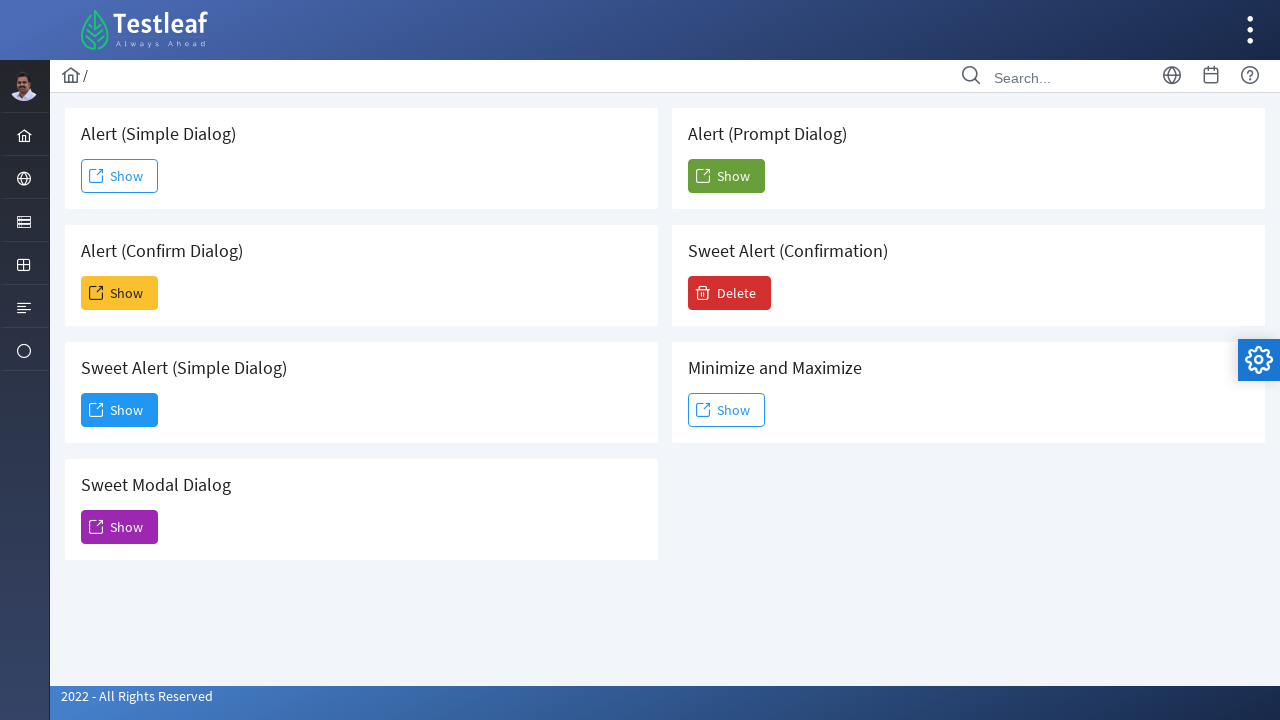

Clicked button to trigger prompt dialog at (726, 176) on xpath=//h5[text()=' Alert (Prompt Dialog)']/following-sibling::button
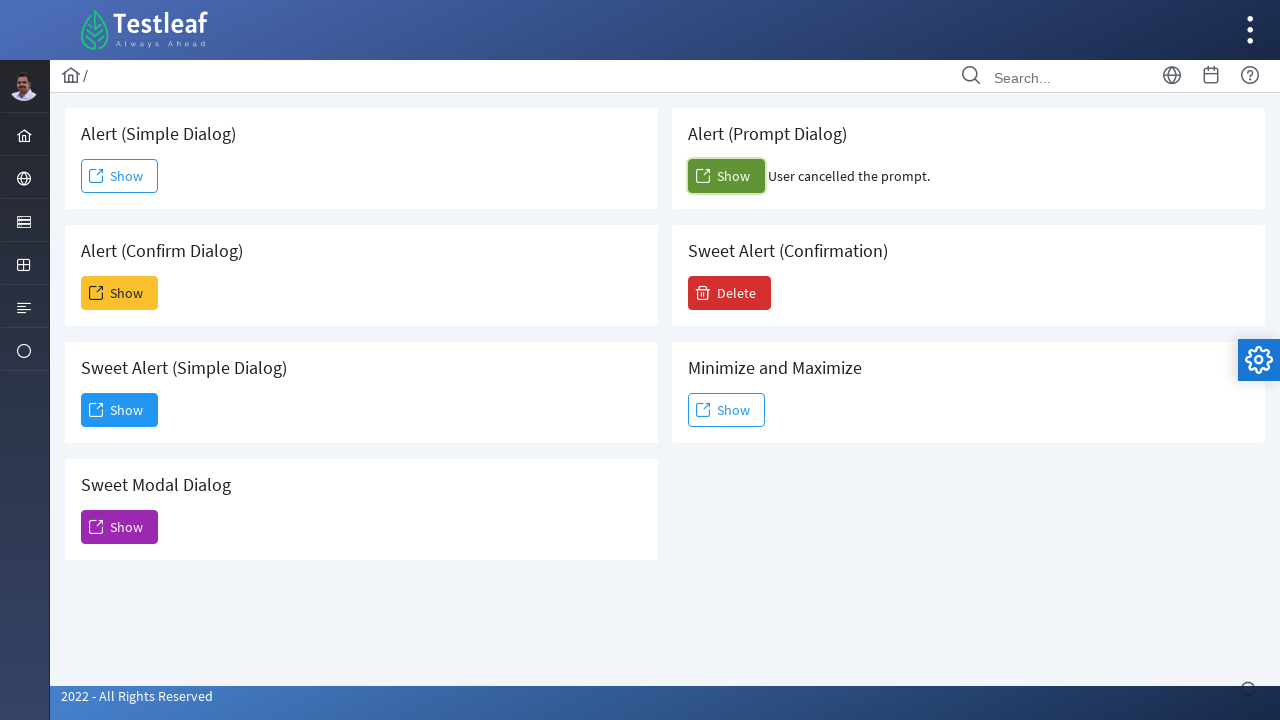

Set up dialog handler to dismiss dialog
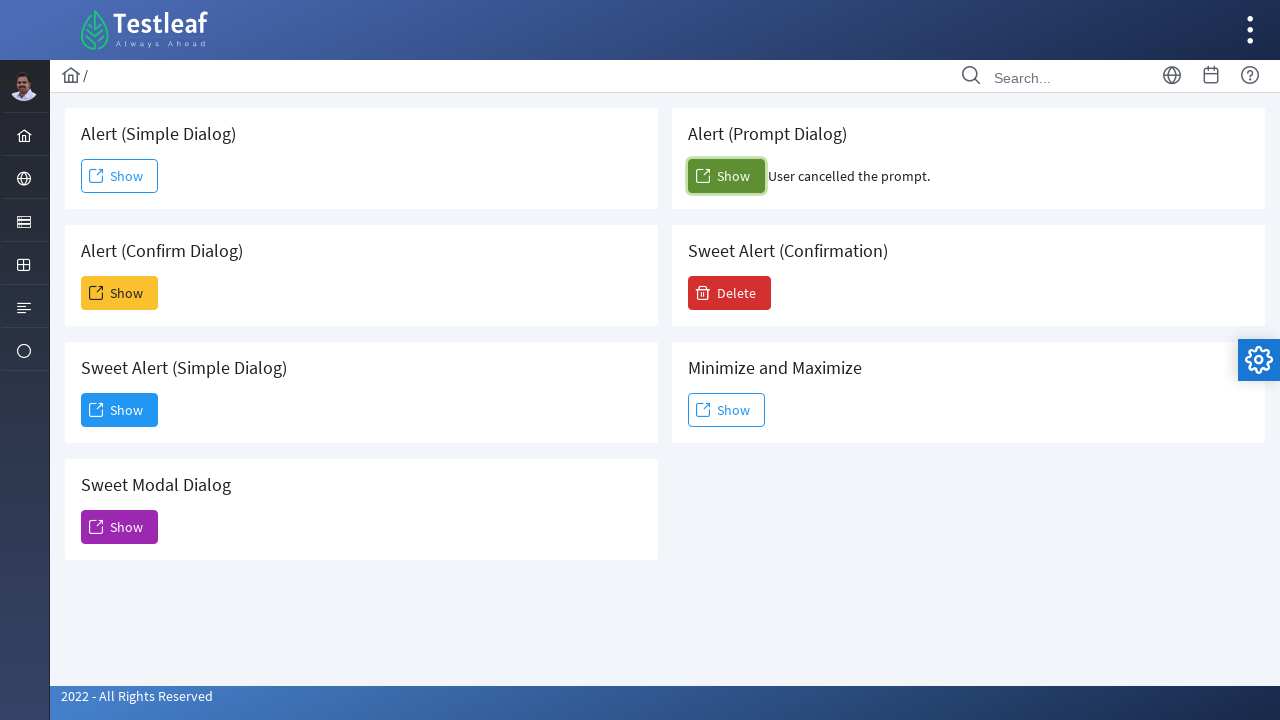

Clicked button again to trigger dialog for dismissal at (726, 176) on xpath=//h5[text()=' Alert (Prompt Dialog)']/following-sibling::button
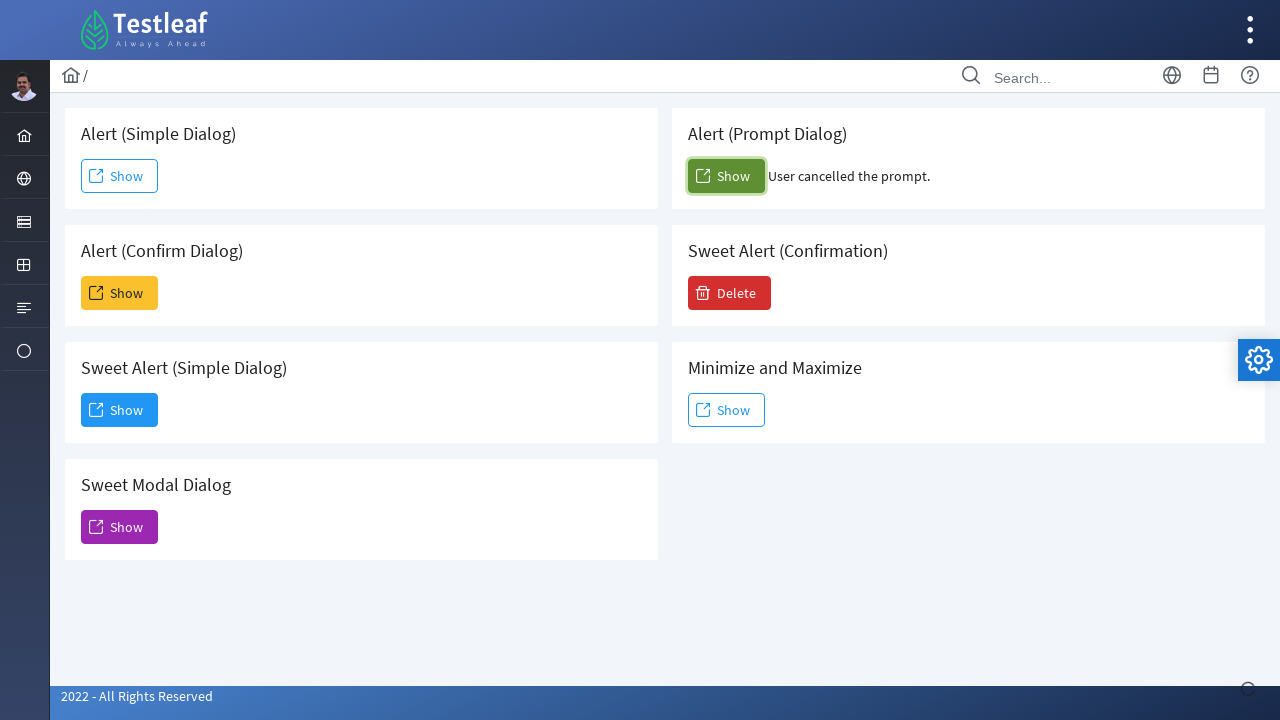

Set up dialog handler to accept with text input 'TestLeaf'
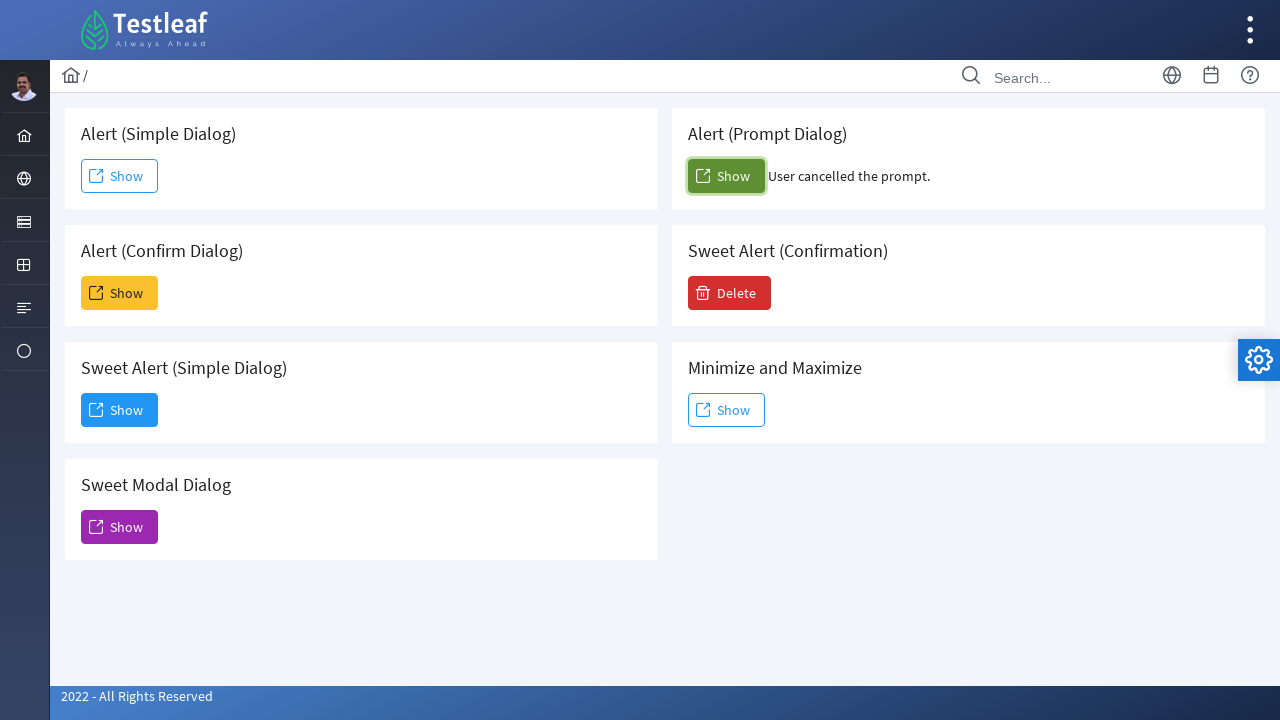

Clicked button to trigger dialog with text input handler at (726, 176) on xpath=//h5[text()=' Alert (Prompt Dialog)']/following-sibling::button
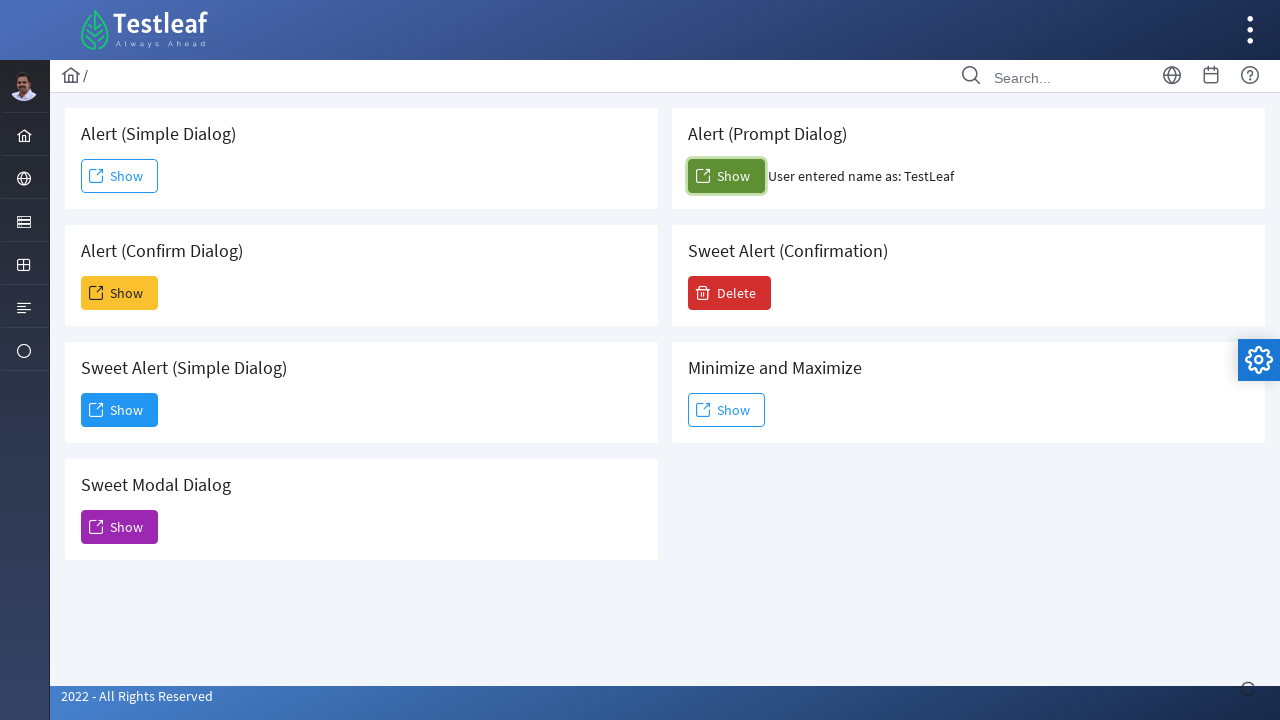

Waited for result text element to appear
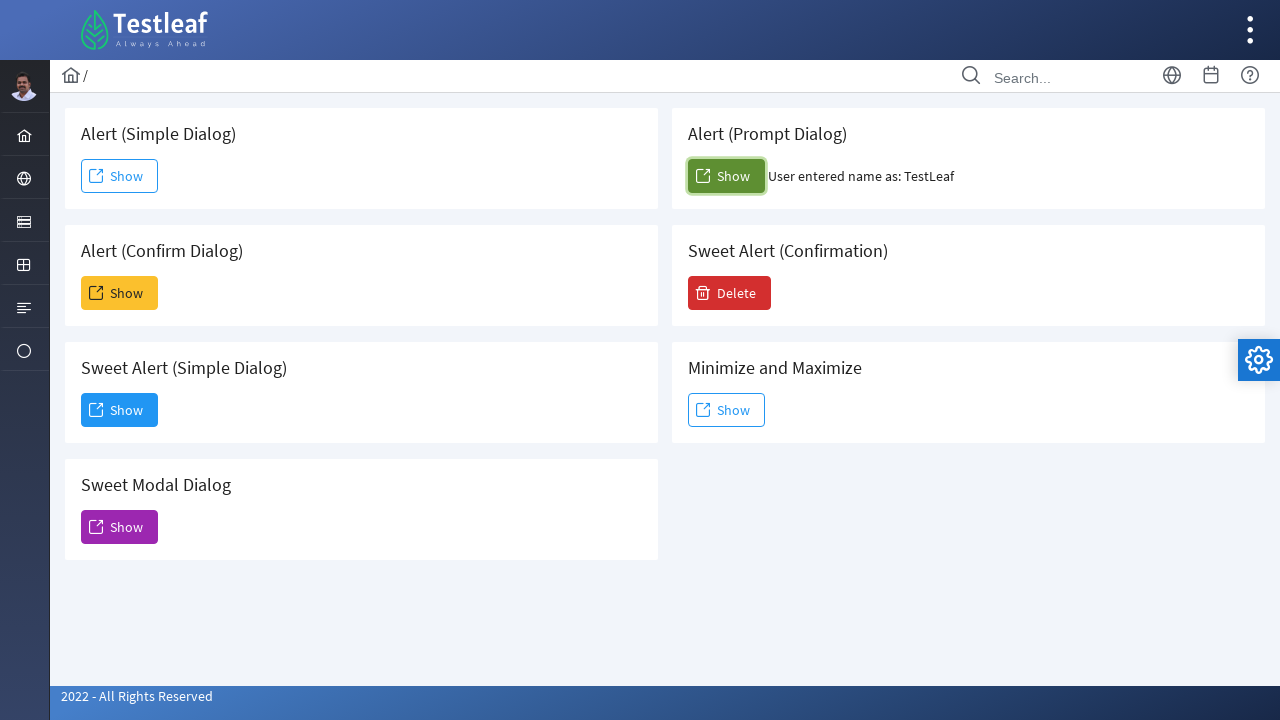

Retrieved result text: User entered name as: TestLeaf
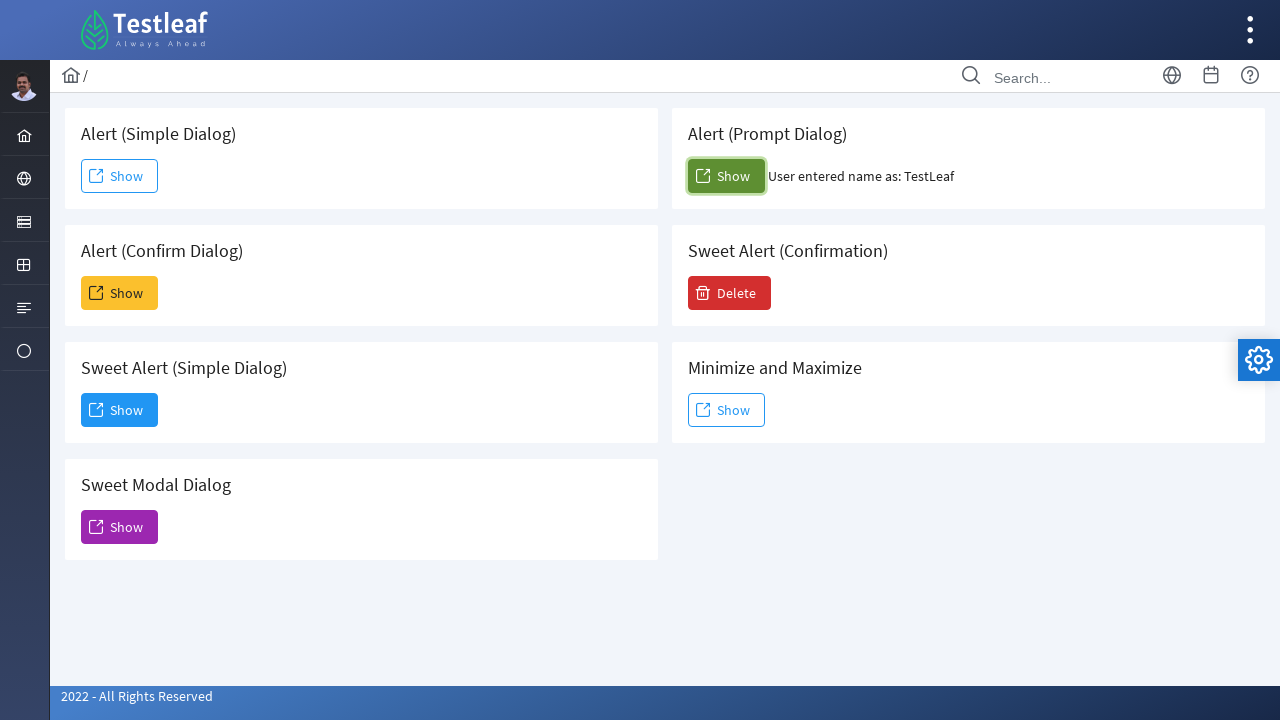

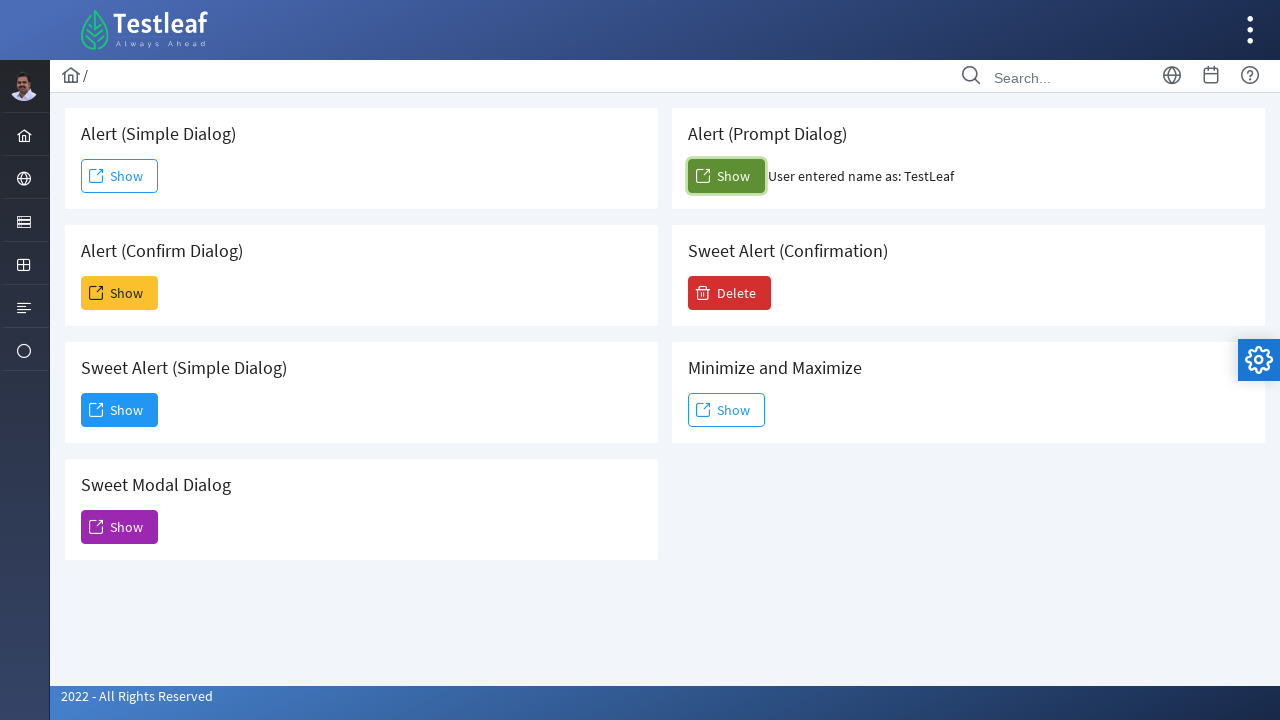